Tests sending text to a JavaScript prompt dialog by clicking a button that triggers a prompt, entering text, accepting it, and verifying the entered text is displayed

Starting URL: https://the-internet.herokuapp.com/javascript_alerts

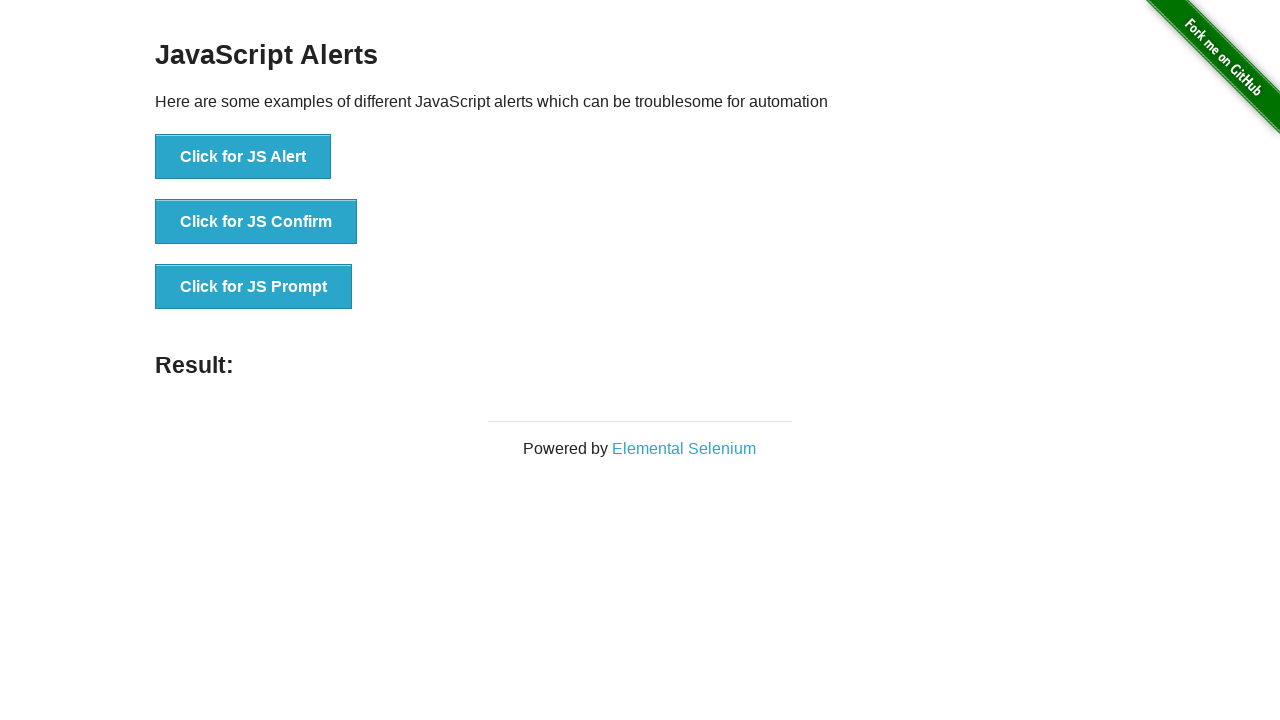

Set up dialog handler to accept prompt with text 'Ahmet'
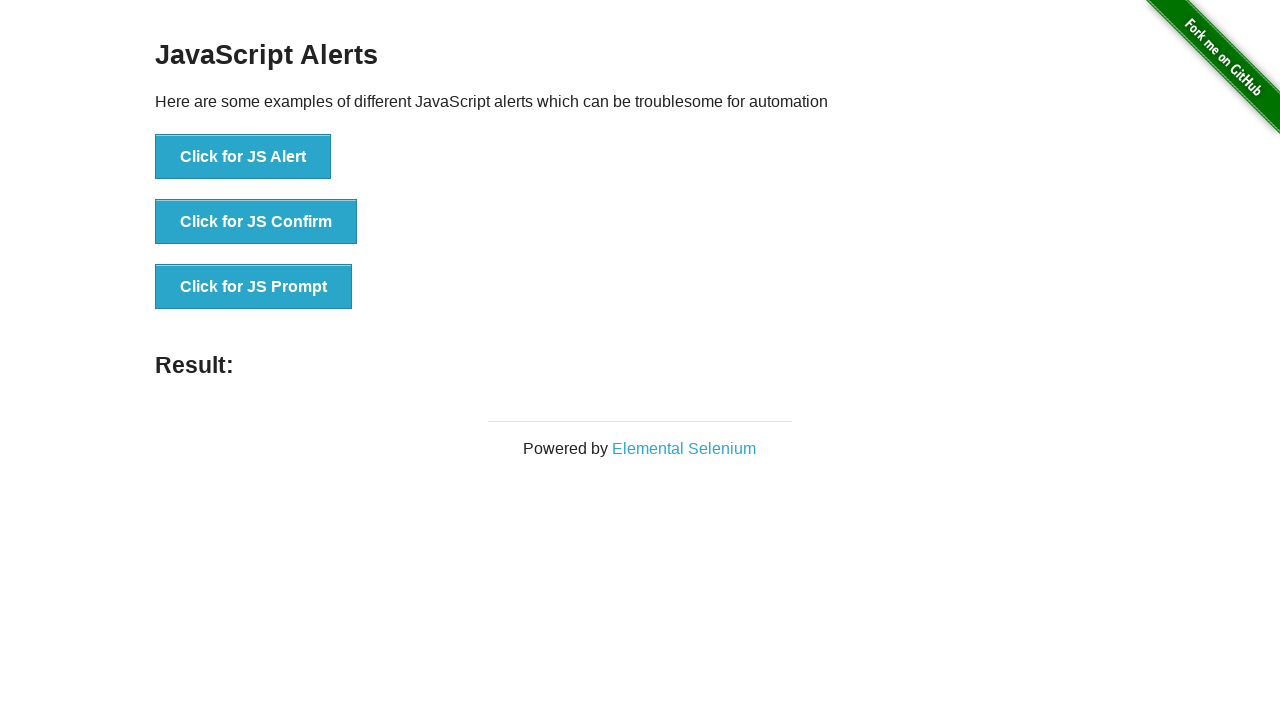

Clicked the JavaScript prompt button at (254, 287) on xpath=//button[@onclick='jsPrompt()']
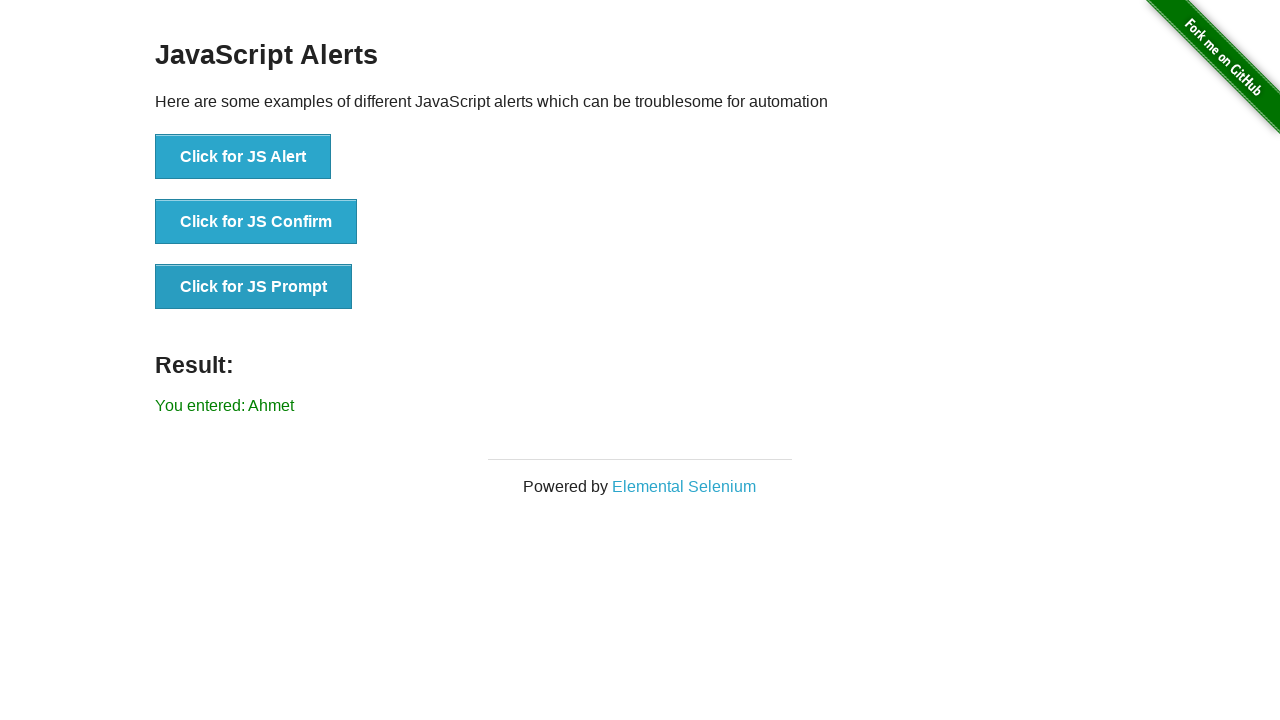

Result message element appeared
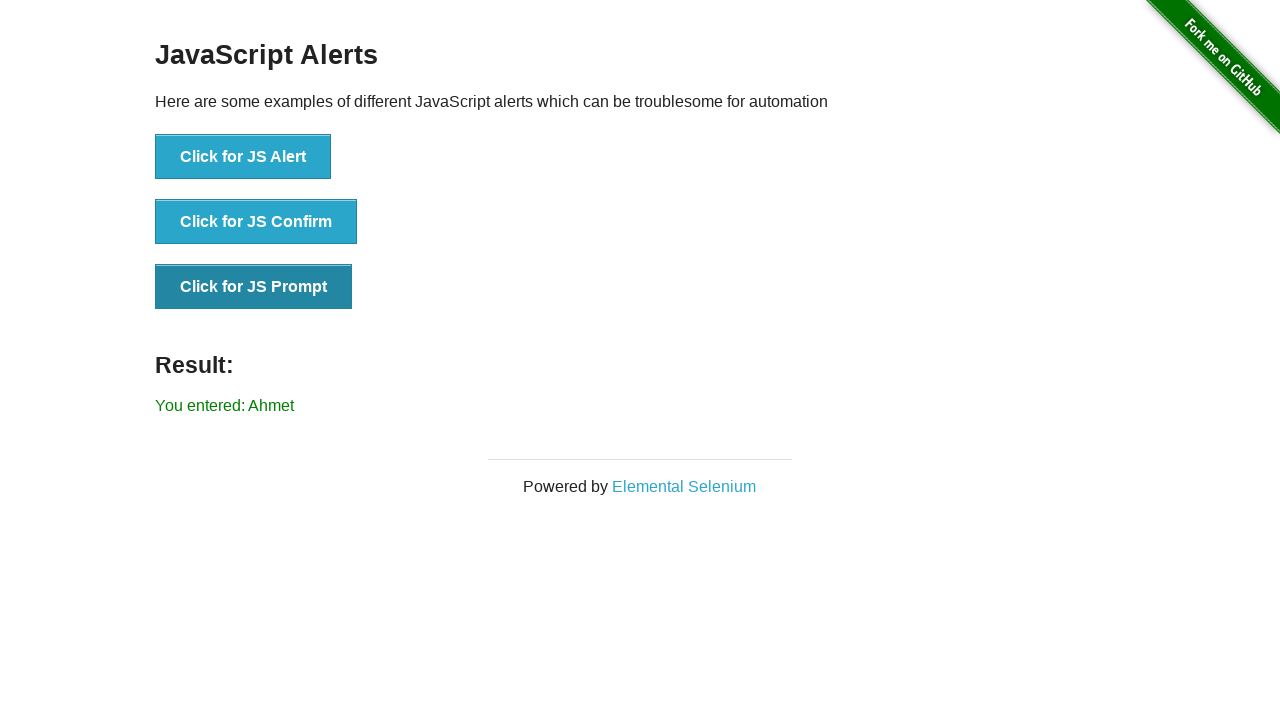

Retrieved result text from the page
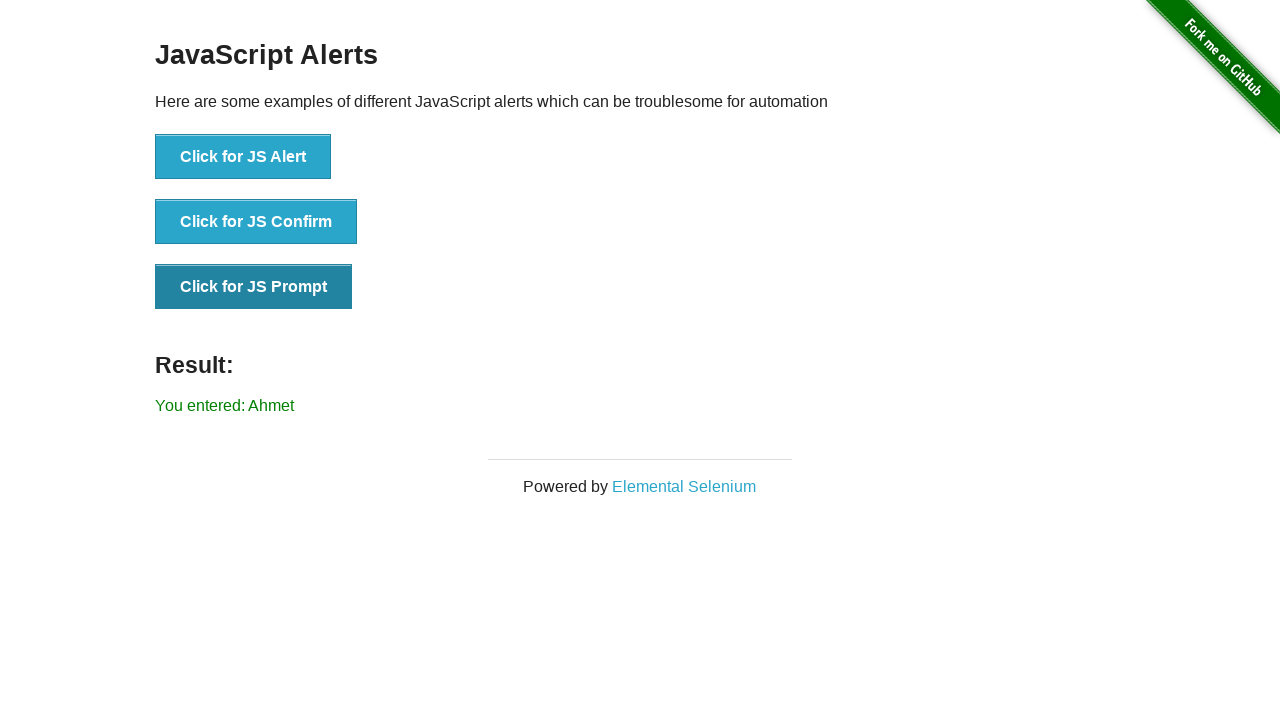

Verified that entered text 'Ahmet' is displayed in result message
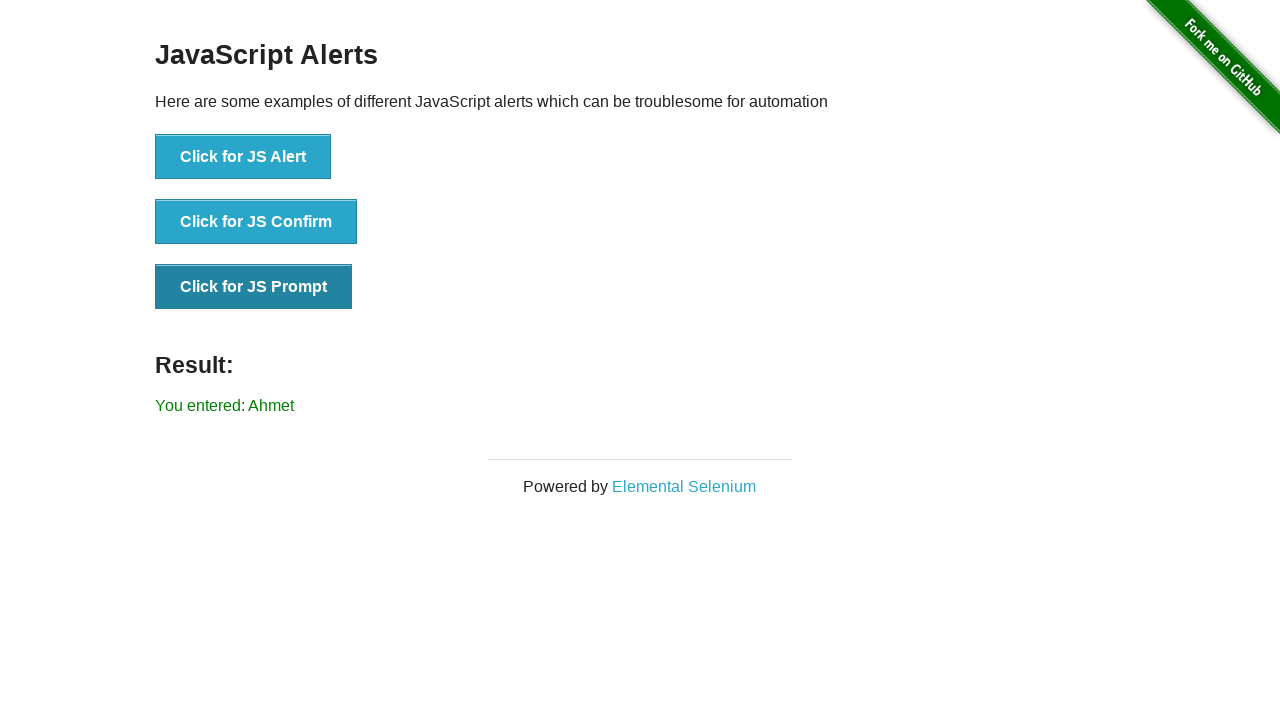

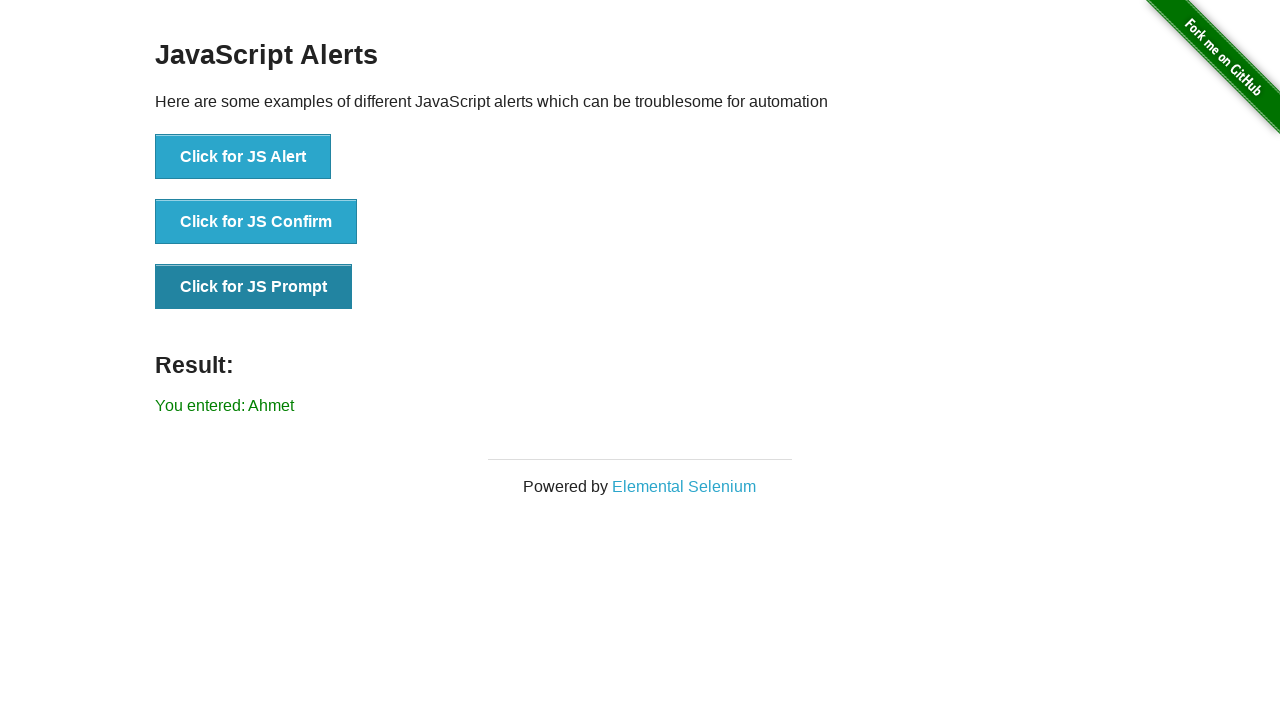